Tests Brave search engine by entering a search query and submitting the search form

Starting URL: https://search.brave.com

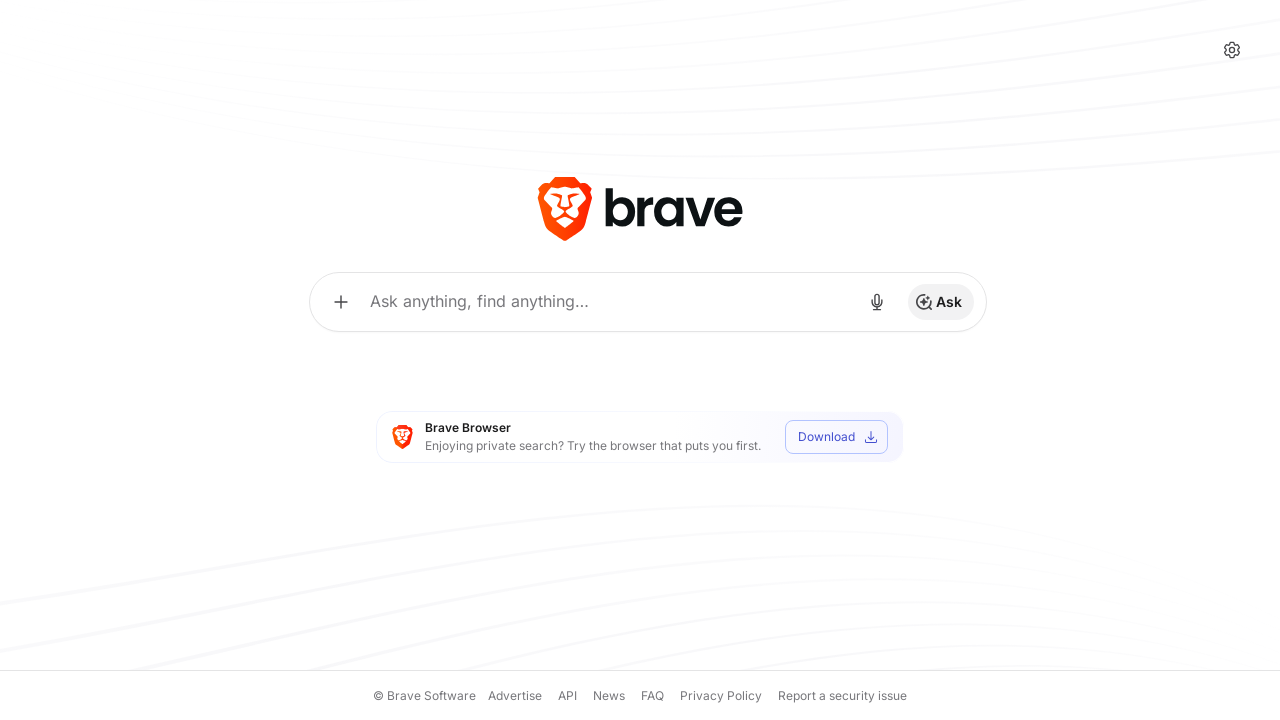

Filled search box with 'best programming languages 2024' on #searchbox
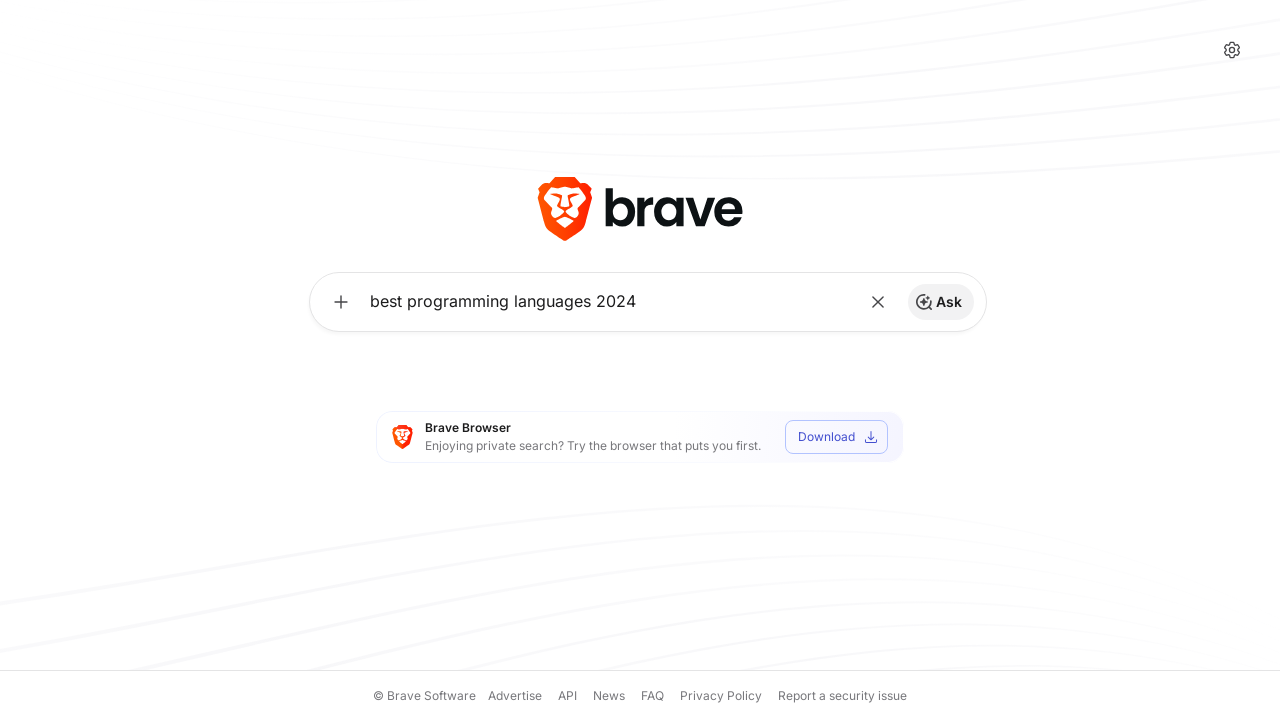

Pressed Enter to submit the search form on #searchbox
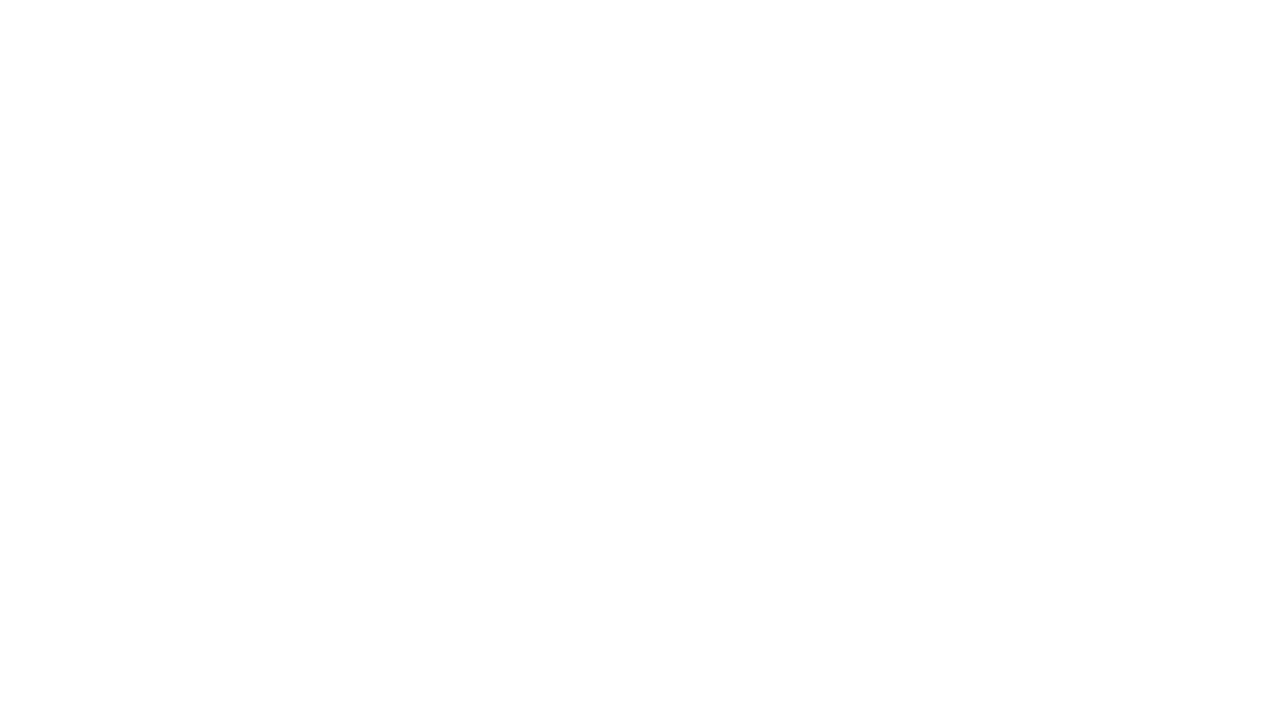

Search results loaded and page reached network idle state
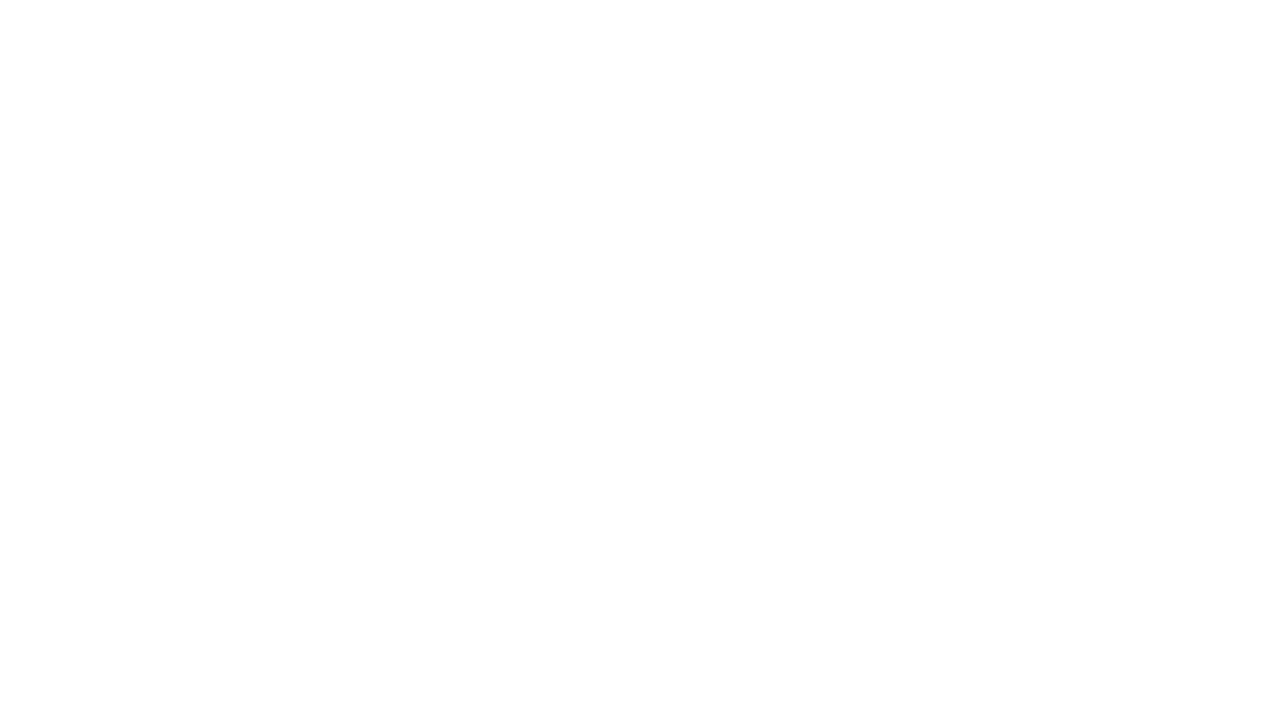

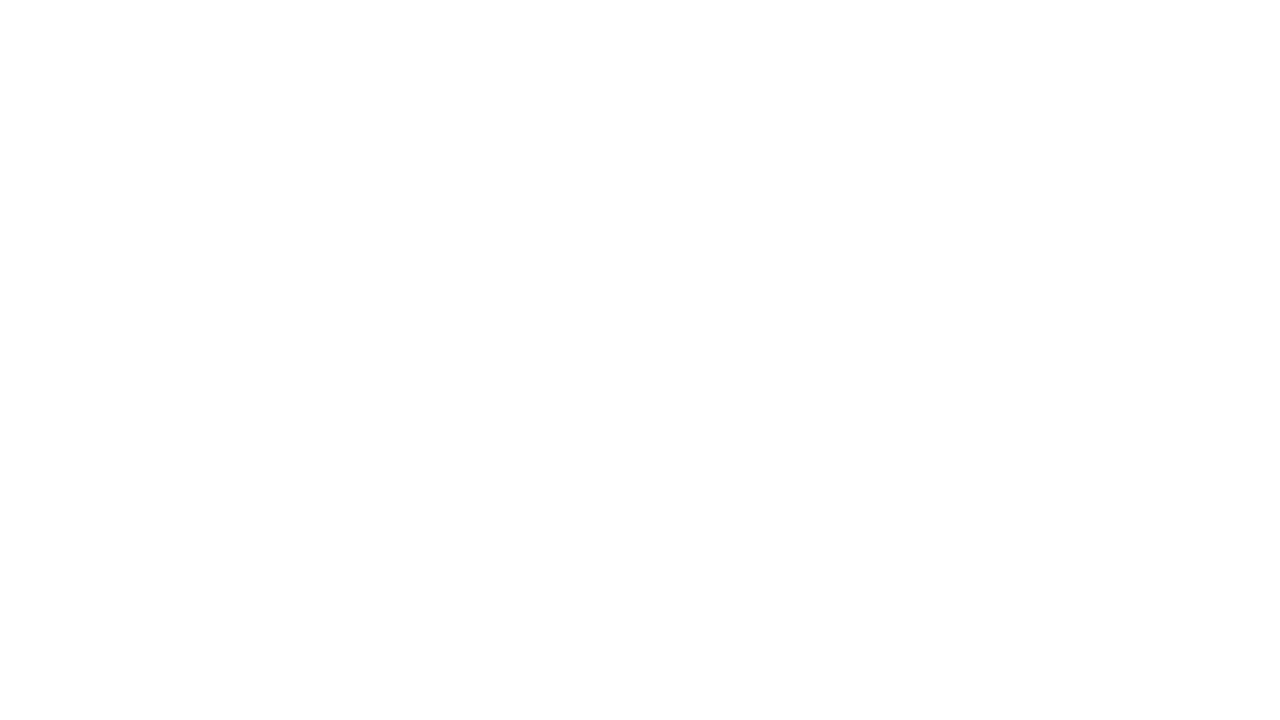